Tests iframe handling by switching to an iframe, clearing and typing text in a comment body, then switching back to verify header text

Starting URL: https://practice.cydeo.com/iframe

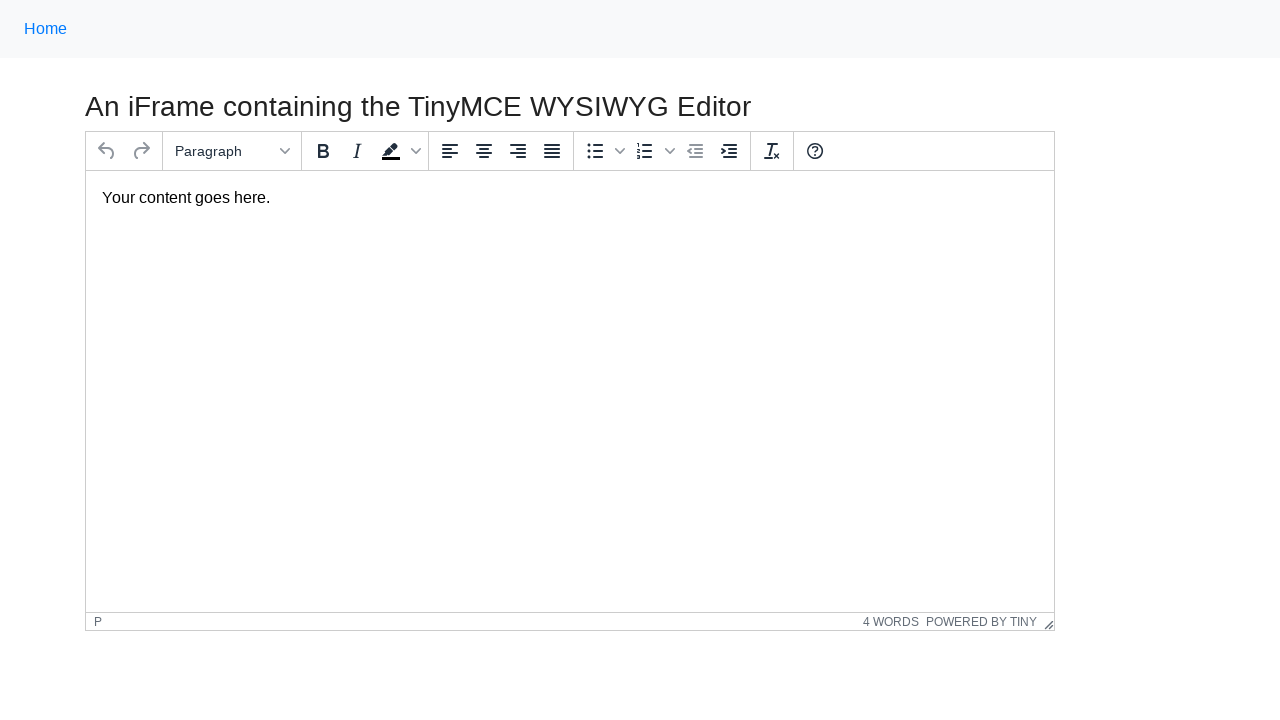

Located iframe with ID 'mce_0_ifr'
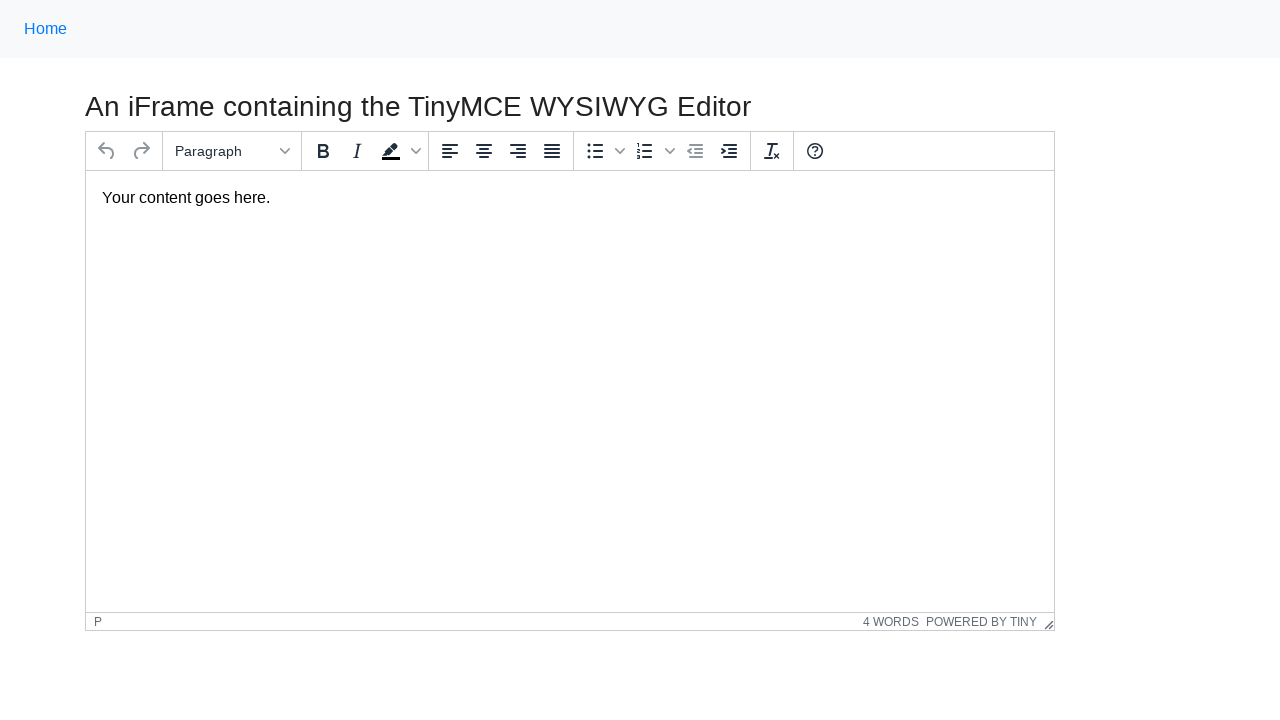

Located comment body element with ID 'tinymce' inside iframe
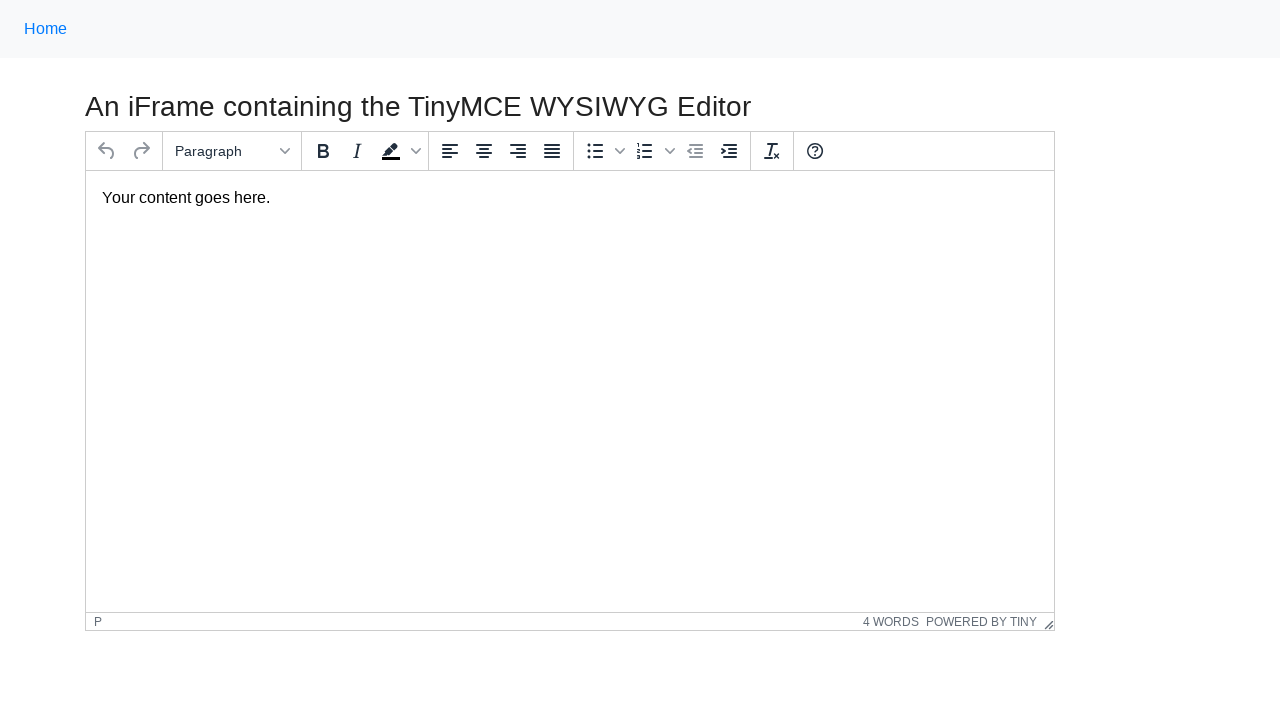

Cleared existing text from comment body on #mce_0_ifr >> internal:control=enter-frame >> #tinymce
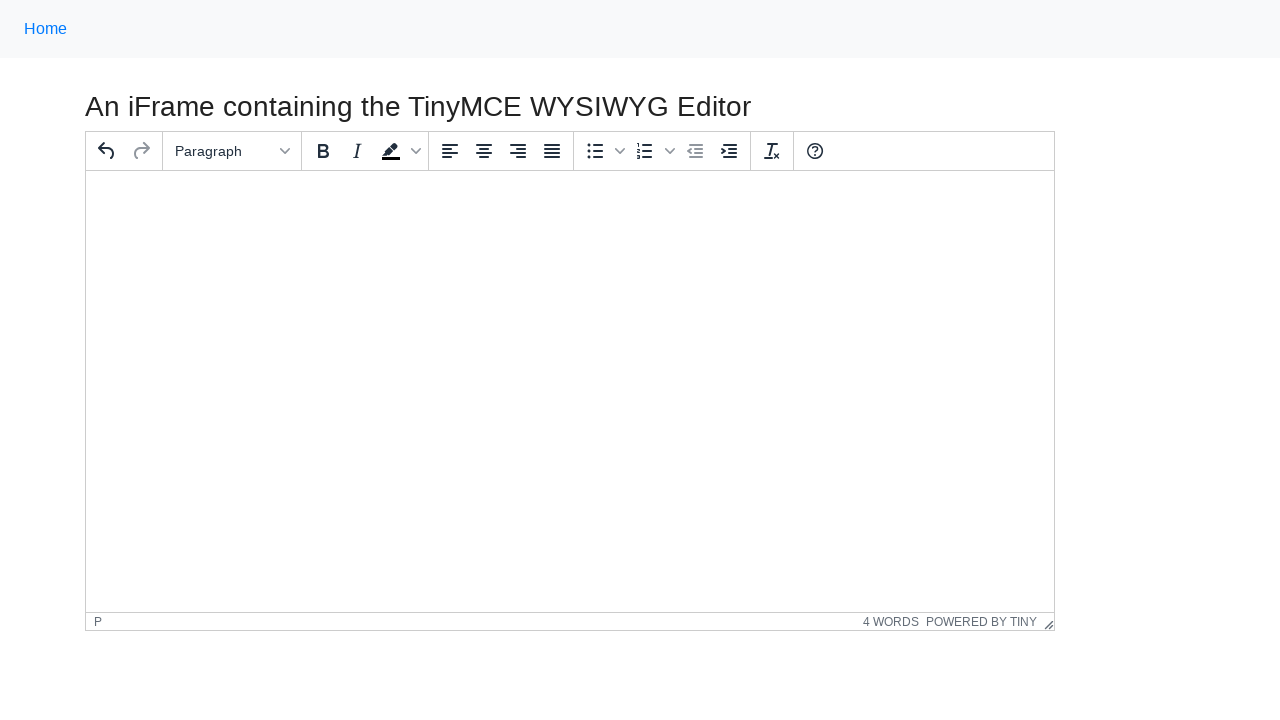

Filled comment body with 'Hello World' on #mce_0_ifr >> internal:control=enter-frame >> #tinymce
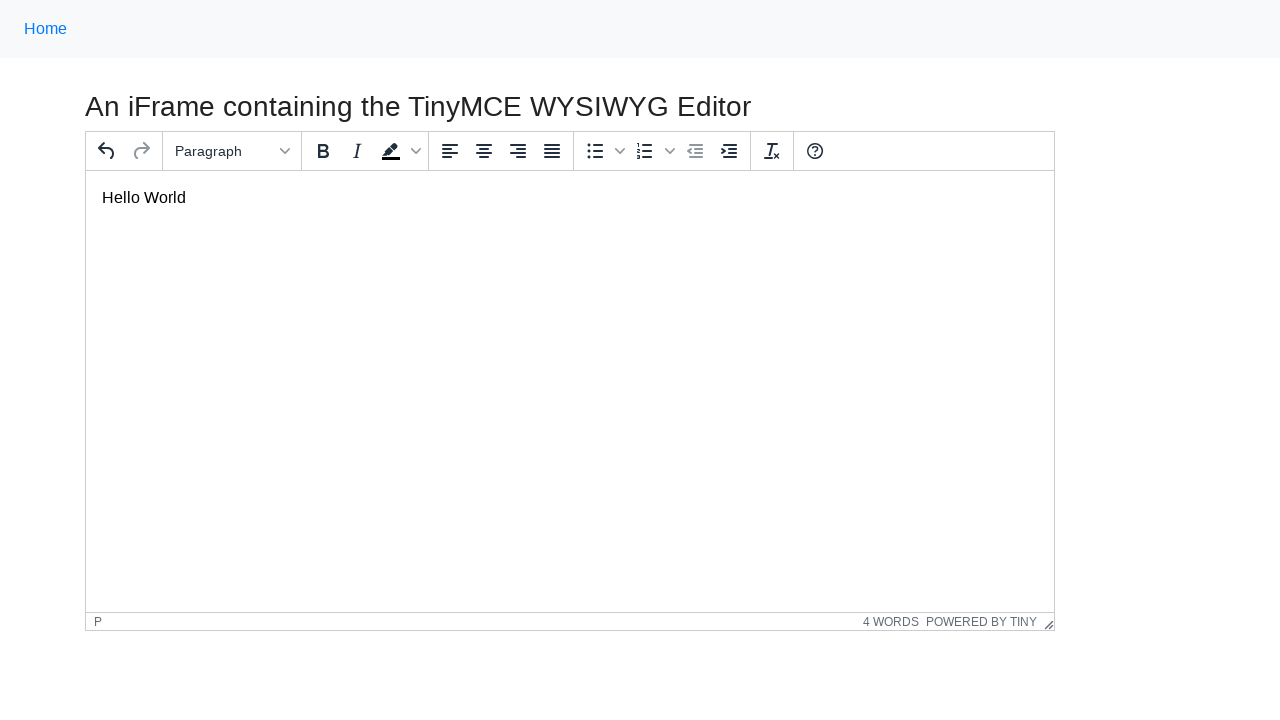

Verified 'Hello World' text is present in comment body
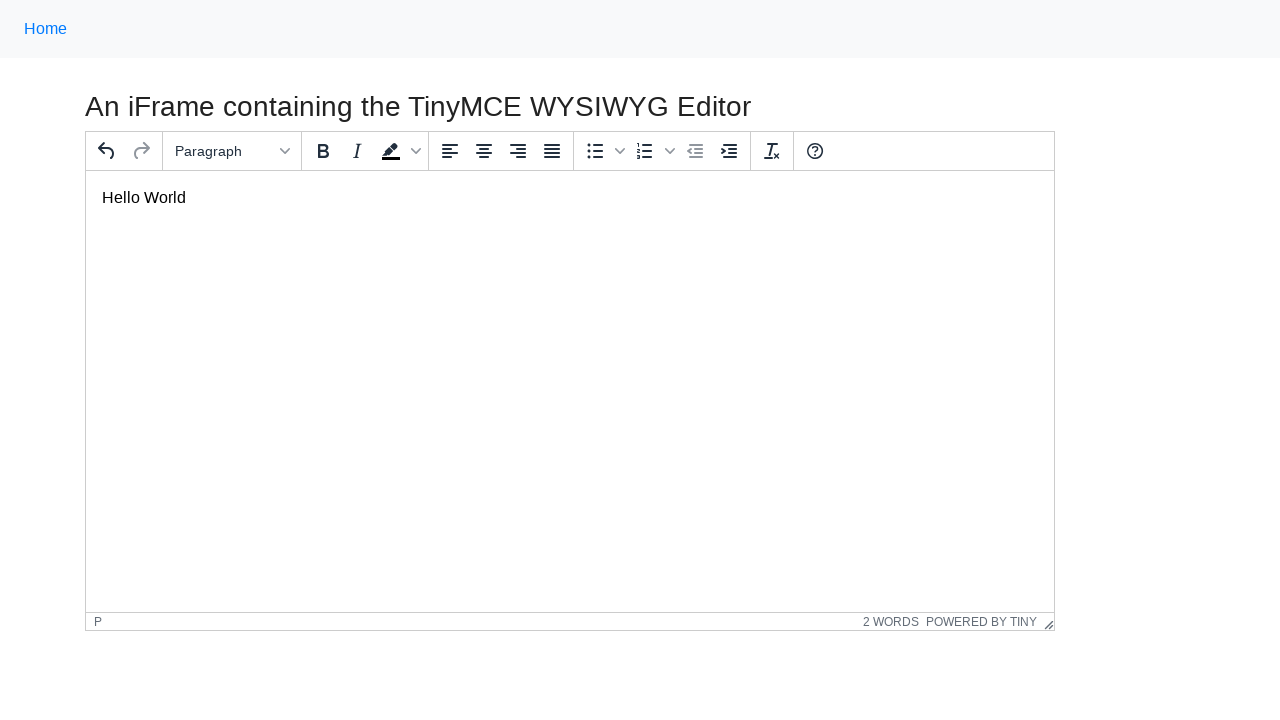

Located h3 header element on main page
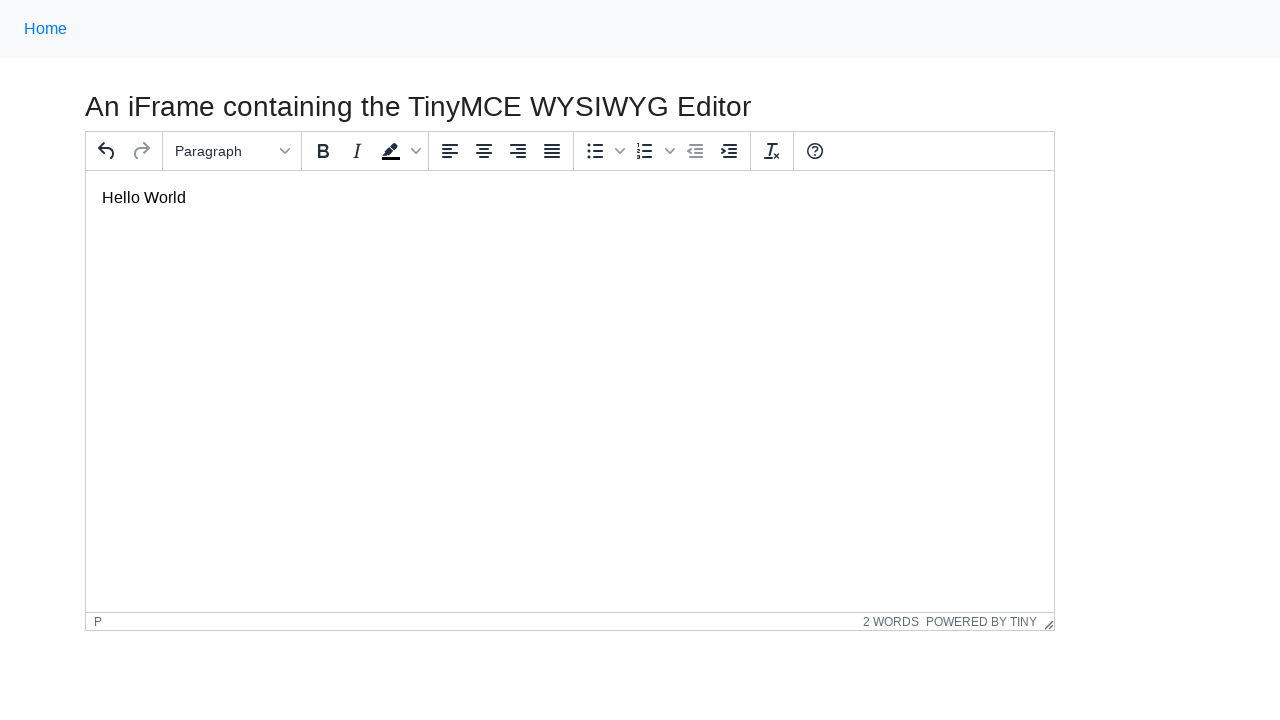

Verified header text is visible
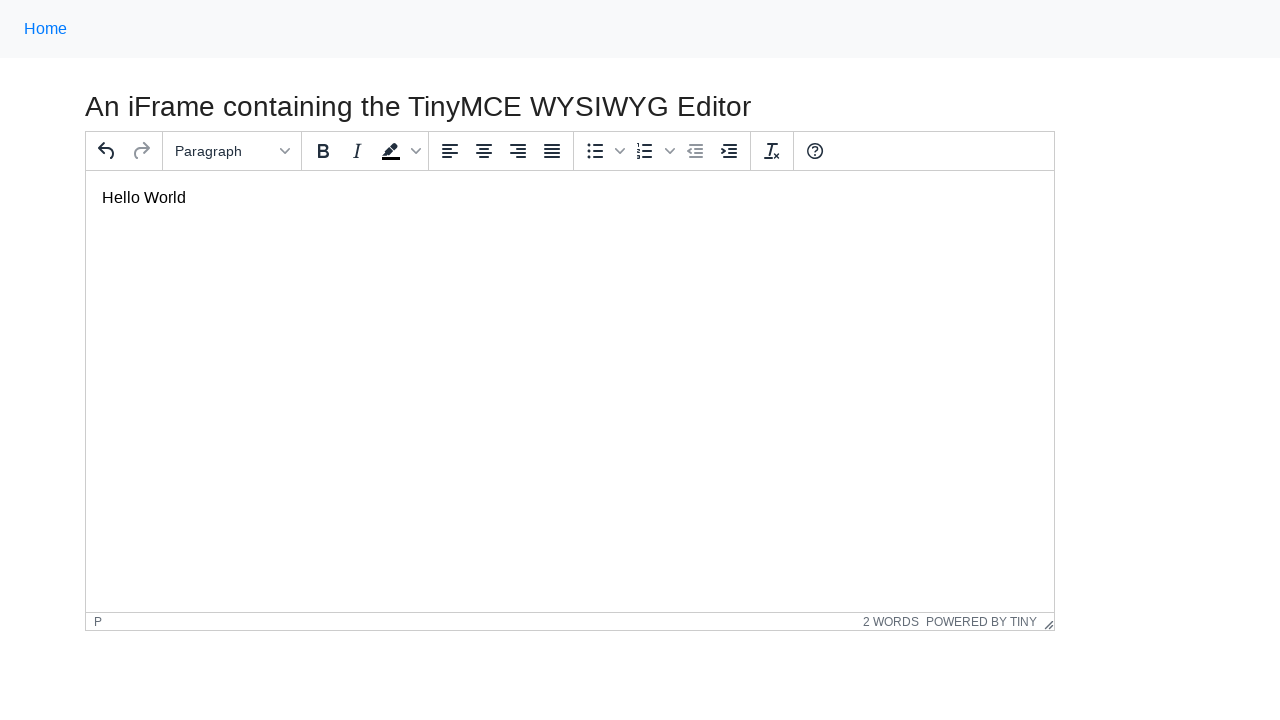

Retrieved header text content
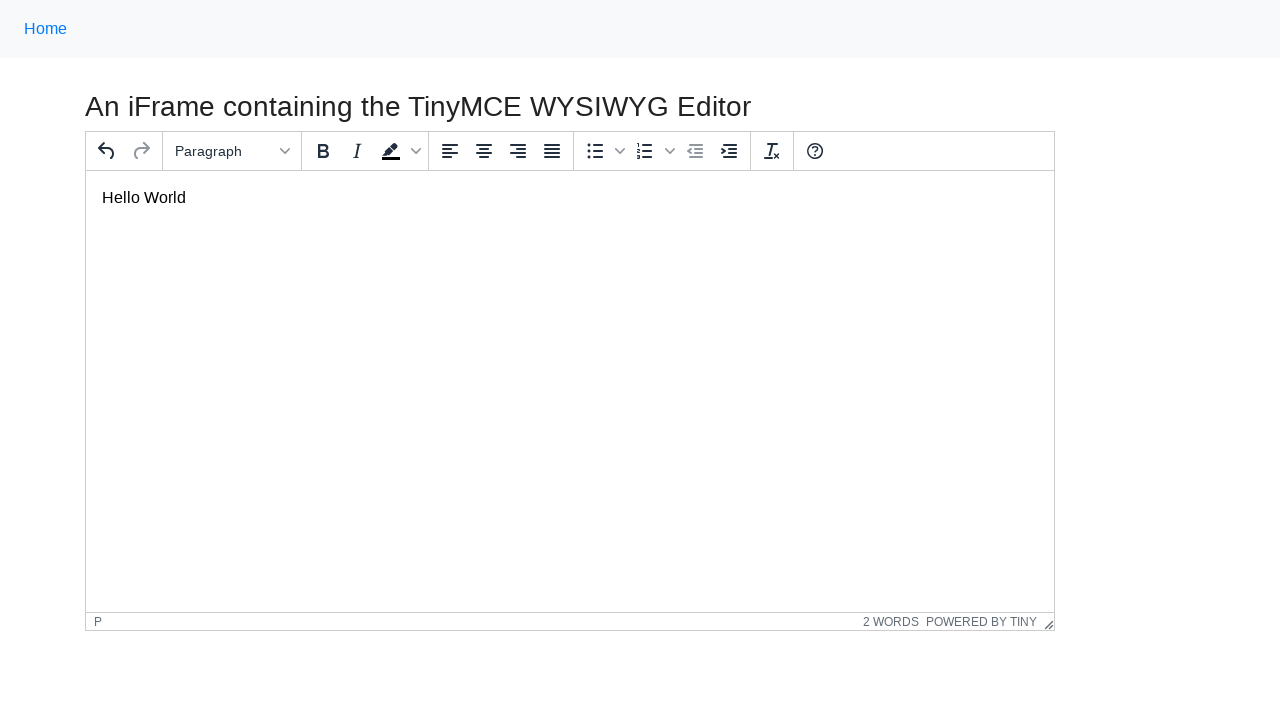

Verified header text matches expected value: 'An iFrame containing the TinyMCE WYSIWYG Editor'
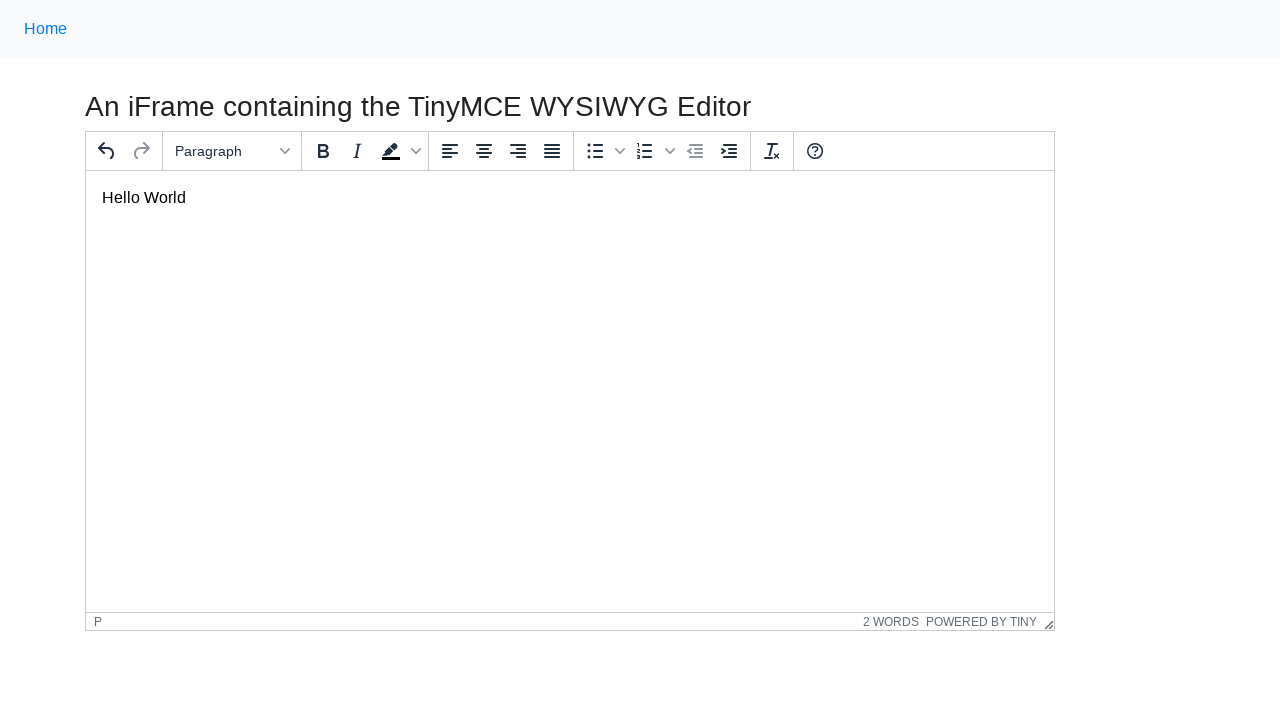

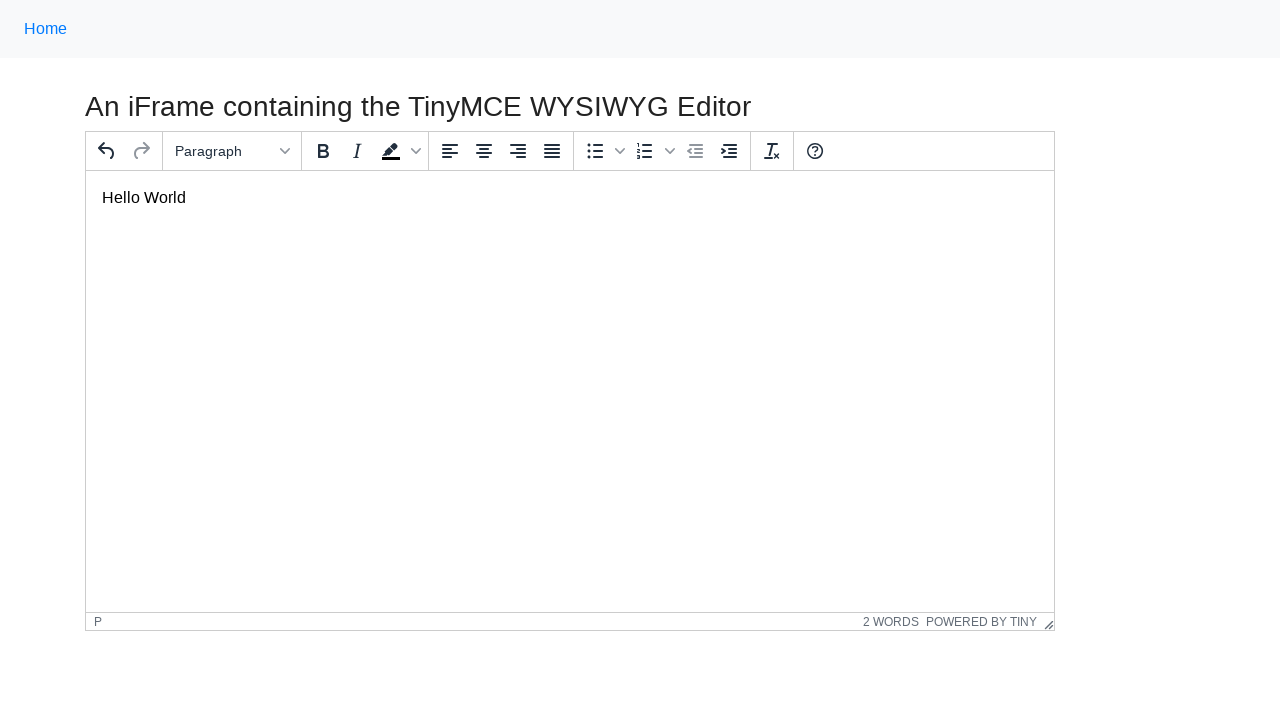